Tests JavaScript prompt dialog by clicking the prompt button, entering text, accepting it, and verifying the text appears in the result

Starting URL: https://the-internet.herokuapp.com/javascript_alerts

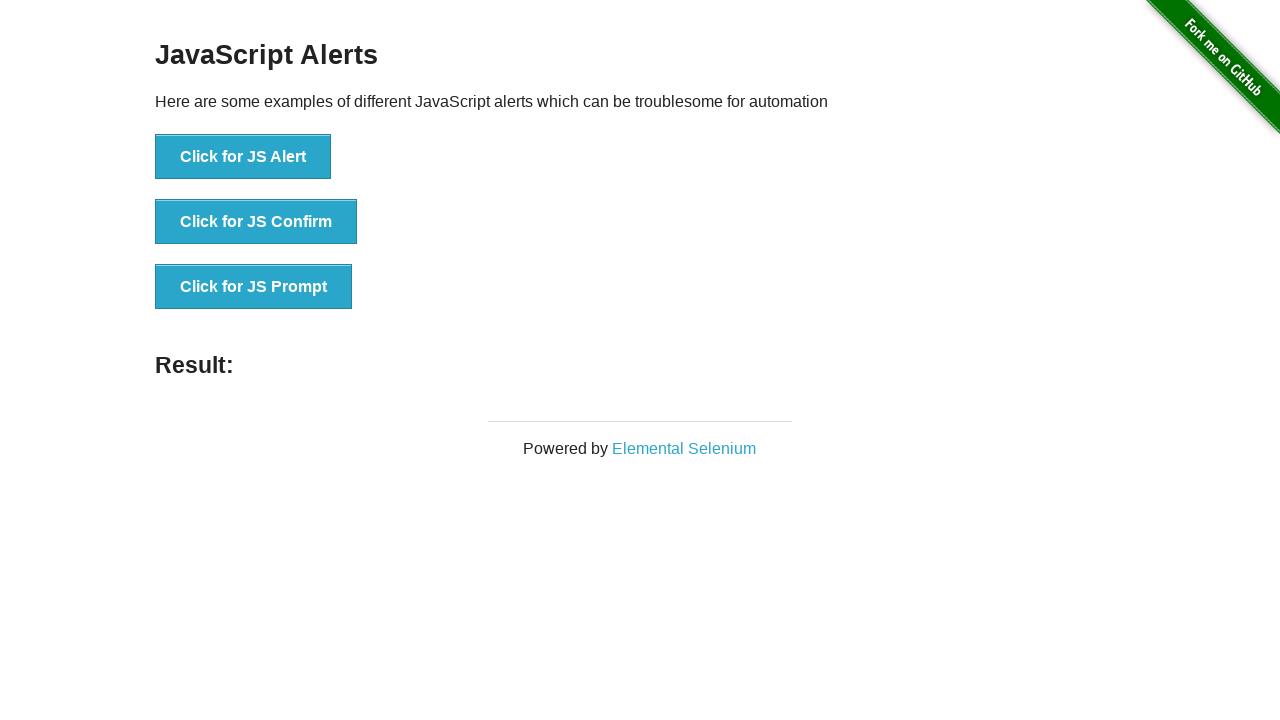

Set up dialog handler to accept prompt with text 'TestUser123'
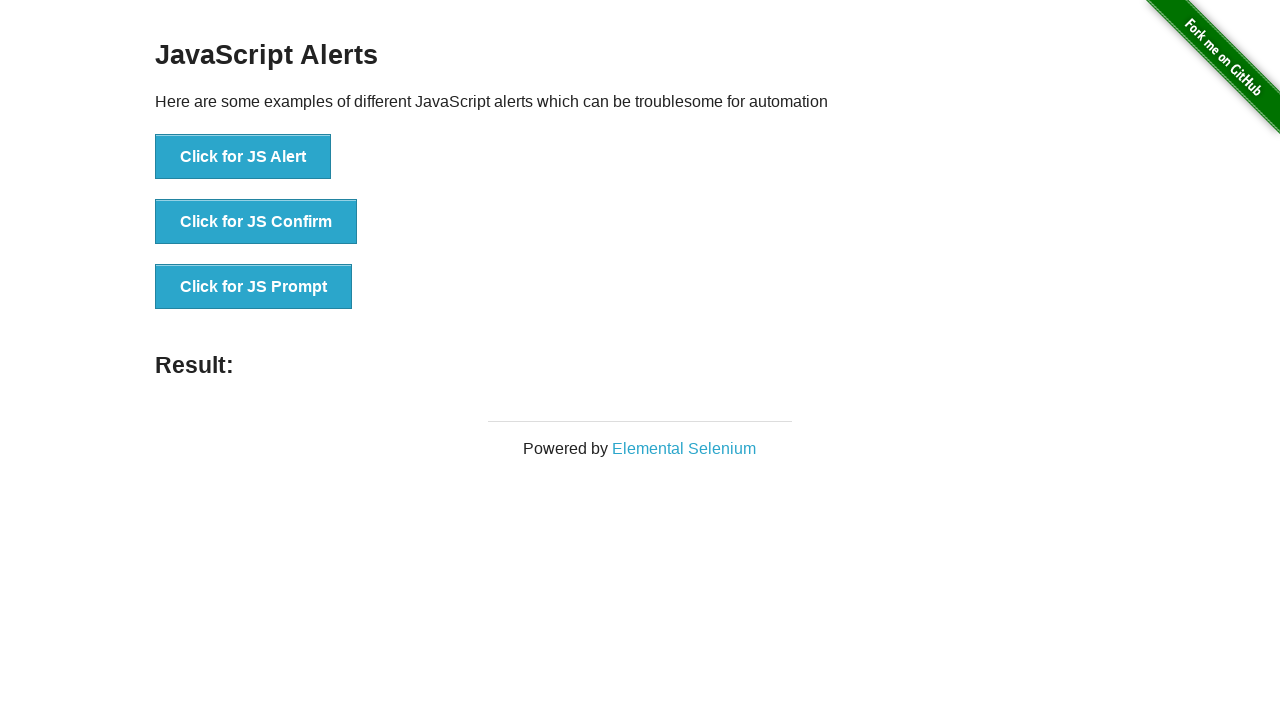

Clicked JS Prompt button at (254, 287) on button[onclick='jsPrompt()']
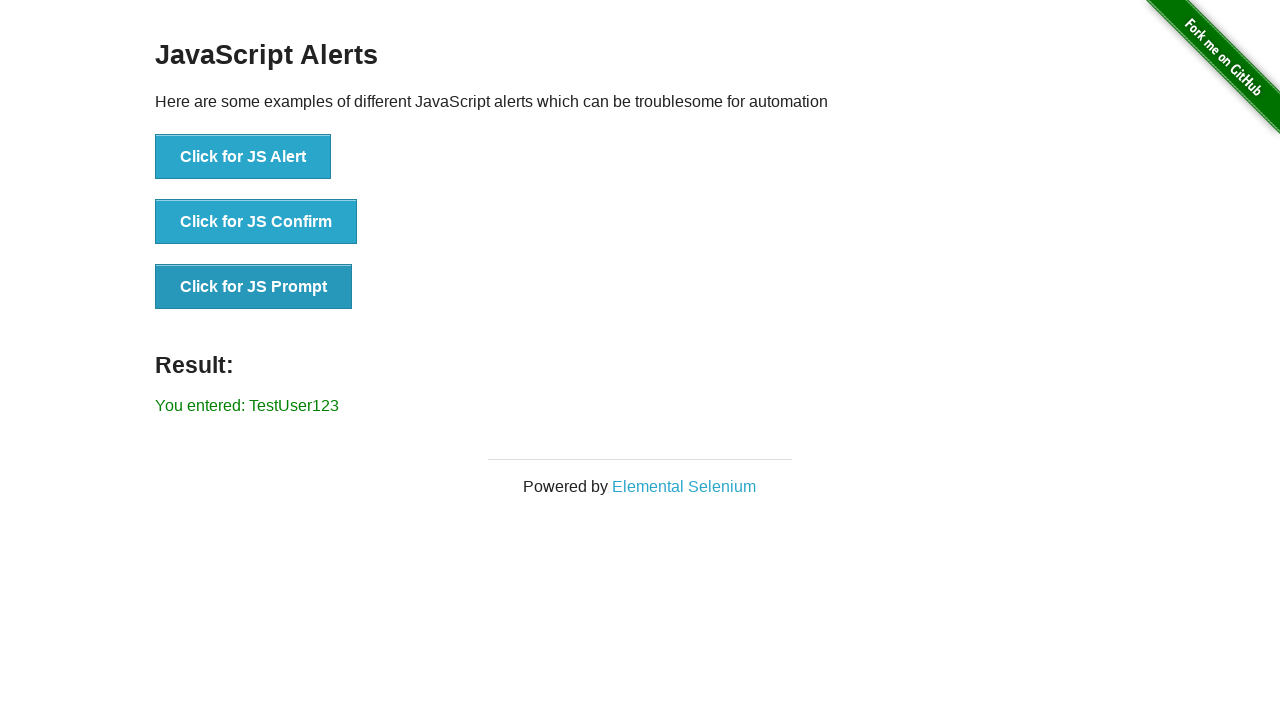

Verified that result contains 'TestUser123'
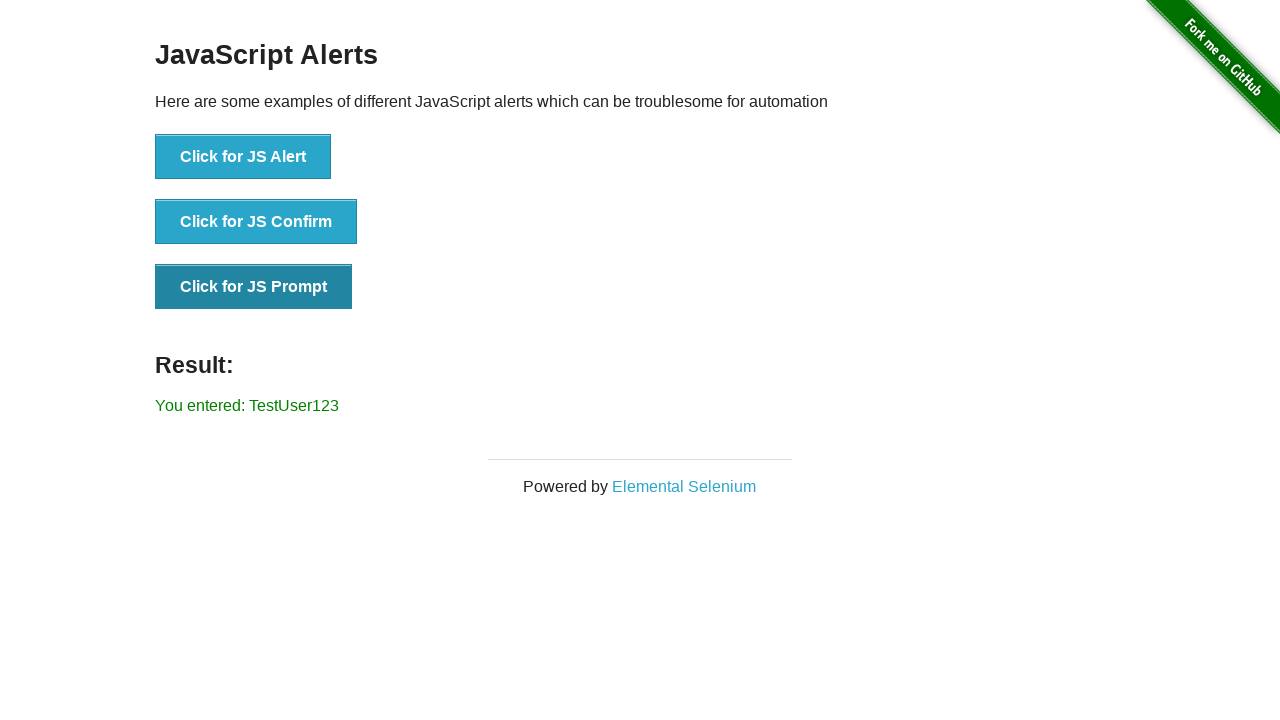

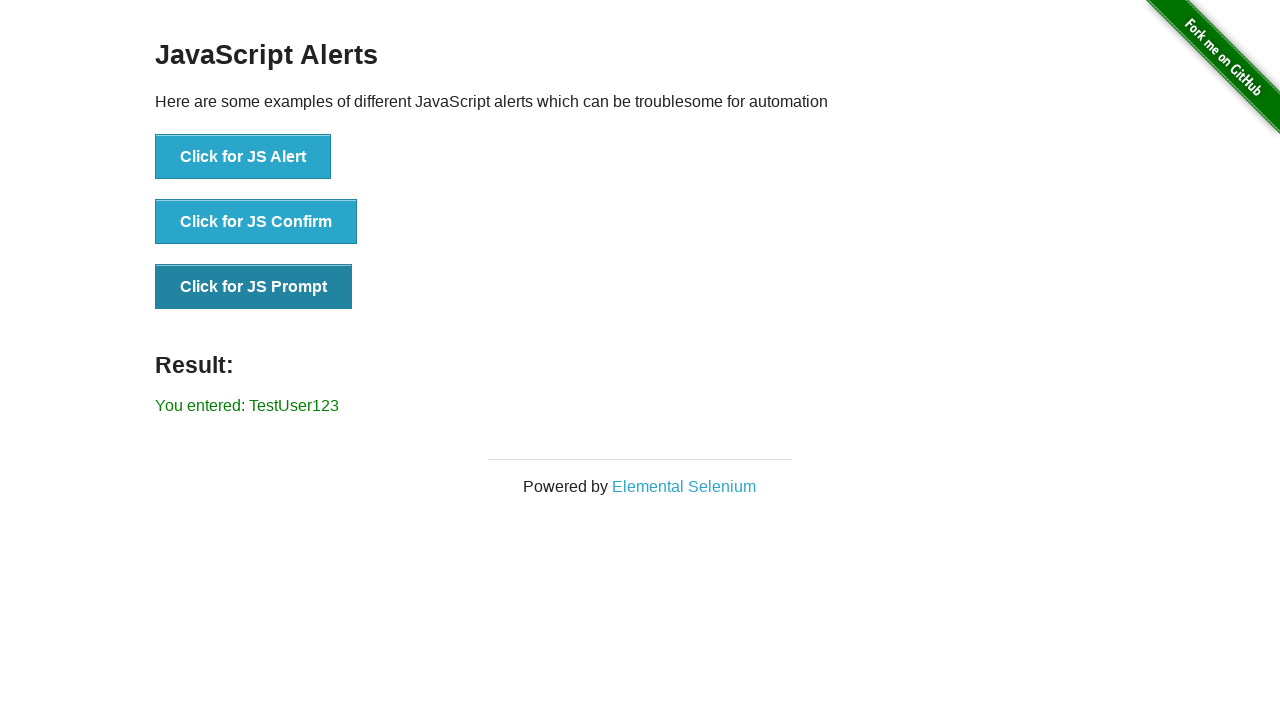